Tests static dropdown selection functionality by selecting options using different methods: by index, by value, and by visible text.

Starting URL: http://the-internet.herokuapp.com/dropdown

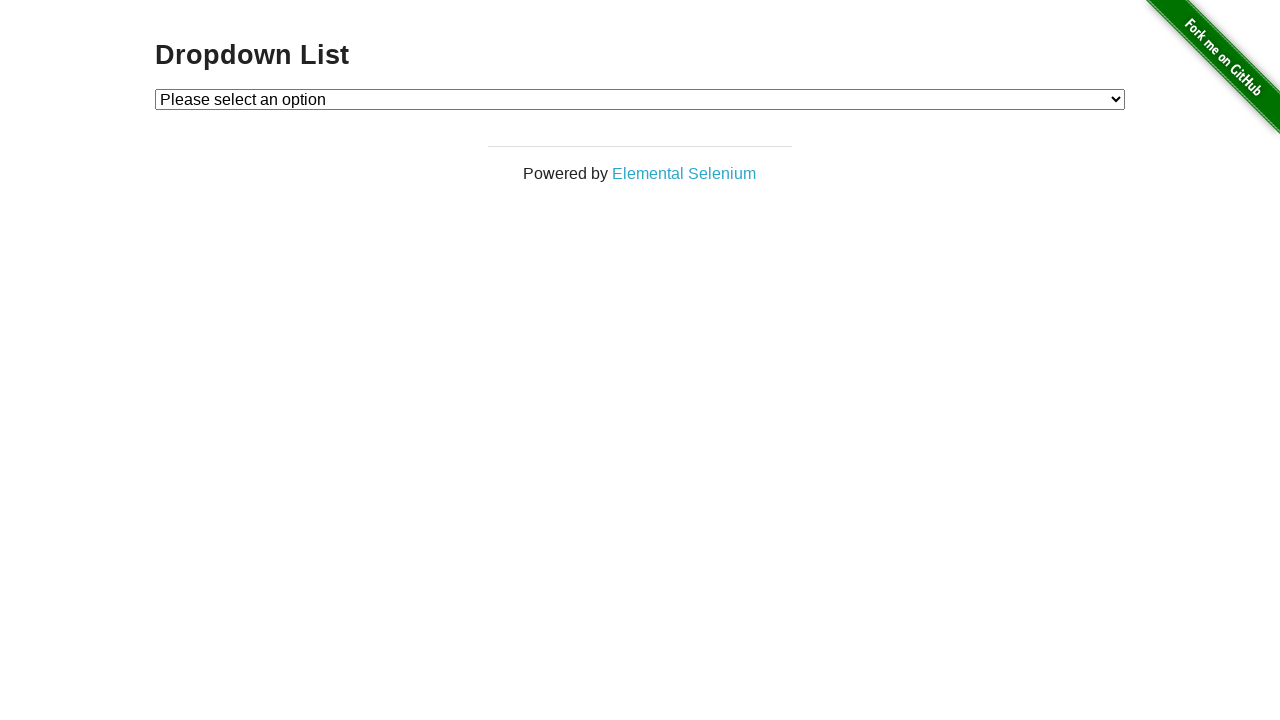

Located dropdown element with id 'dropdown'
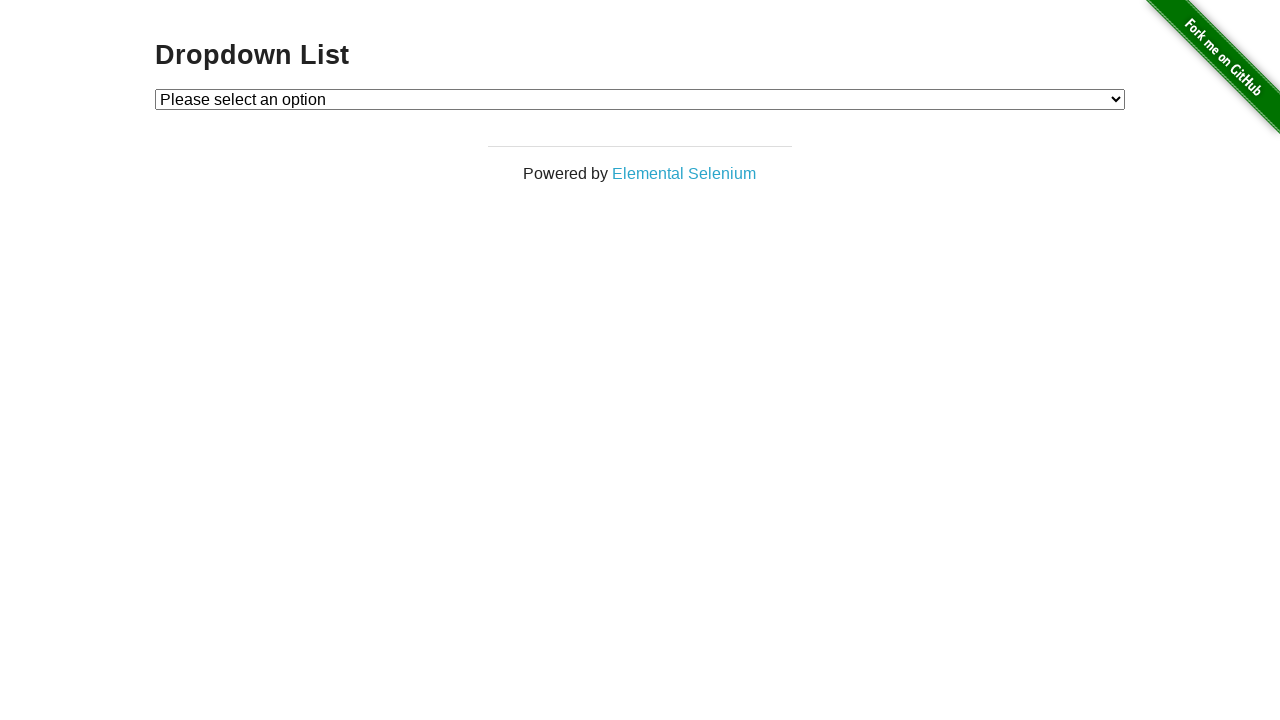

Selected option by index 1 from dropdown on #dropdown
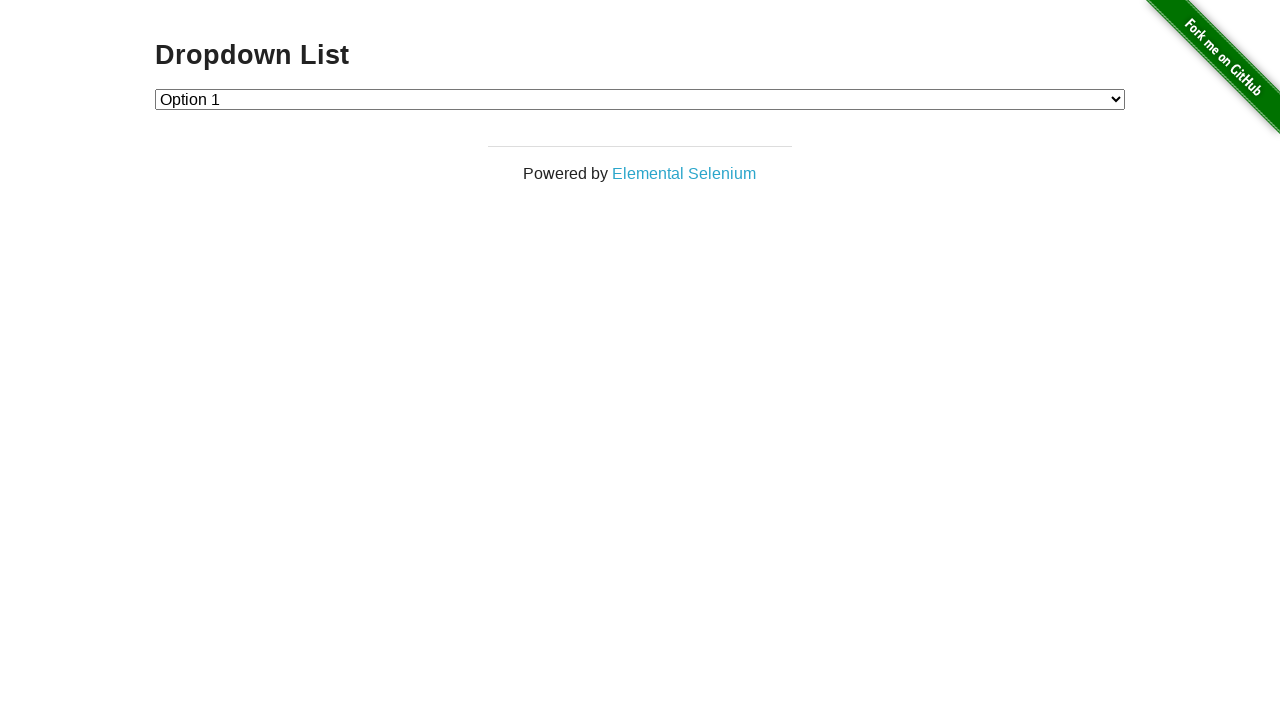

Selected option by value '2' from dropdown on #dropdown
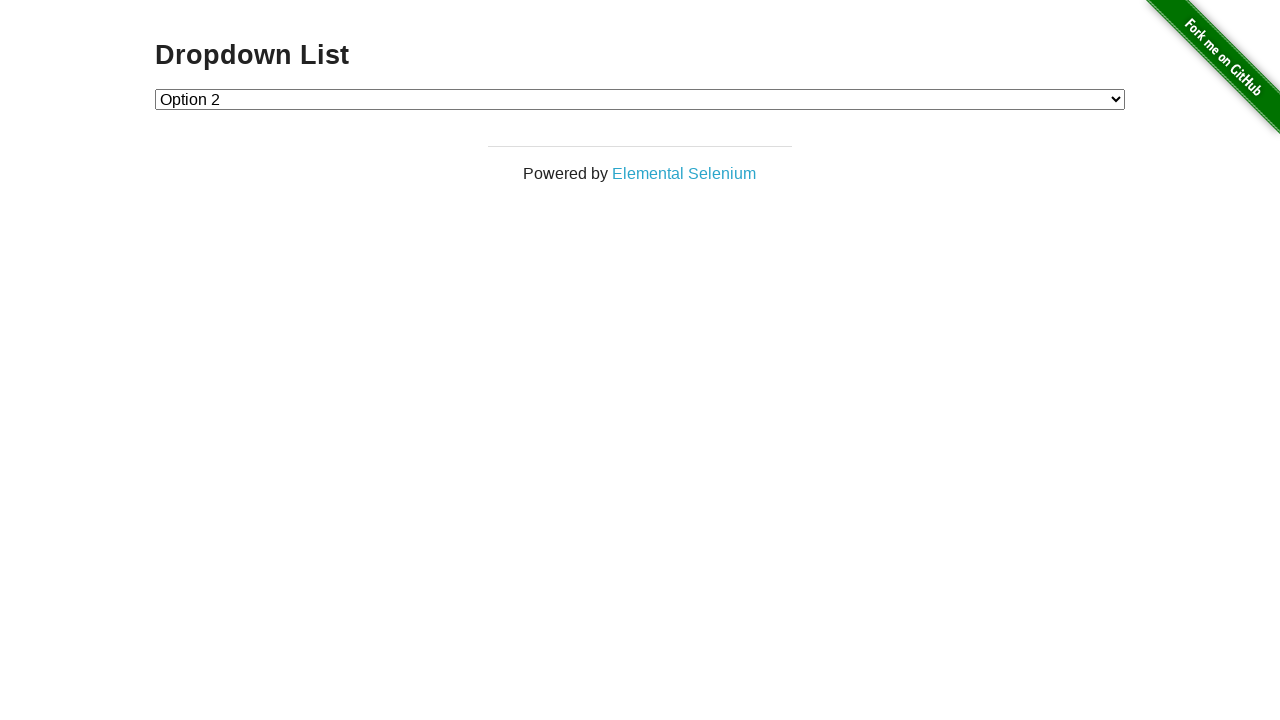

Selected option by visible text 'Option 1' from dropdown on #dropdown
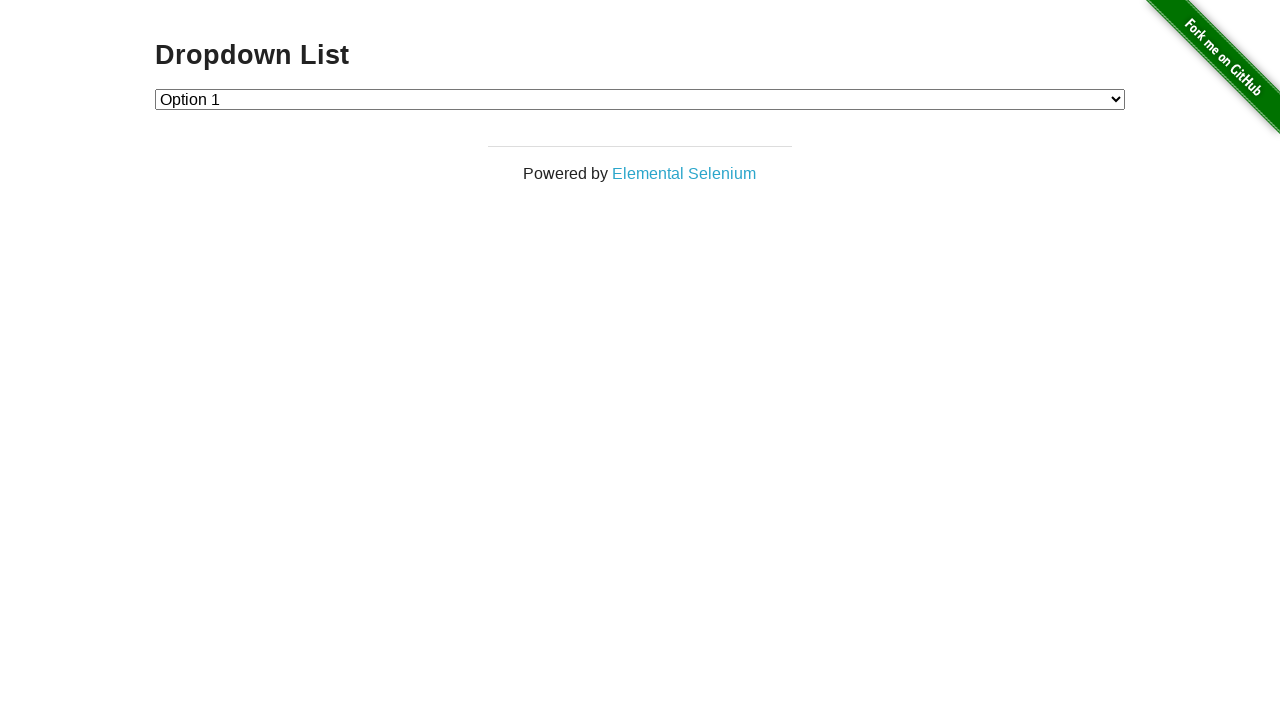

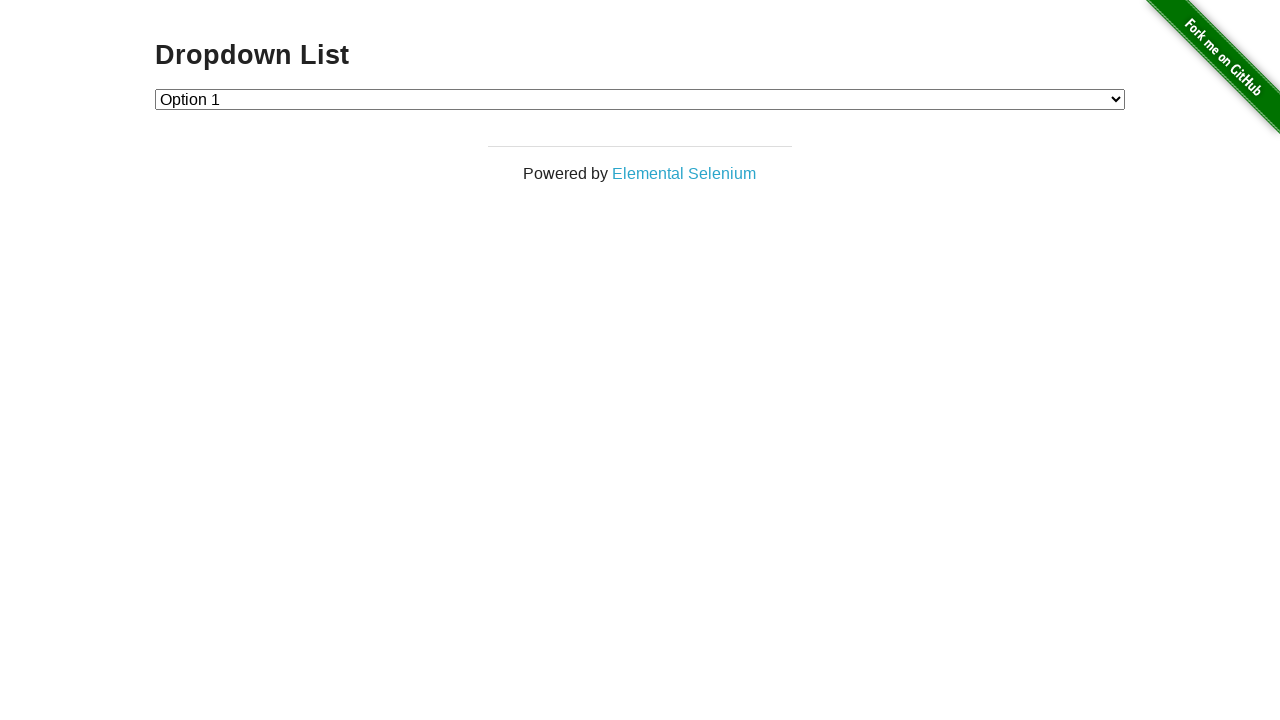